Tests JavaScript alert handling by clicking a button that triggers an alert and then accepting it

Starting URL: https://the-internet.herokuapp.com/javascript_alerts

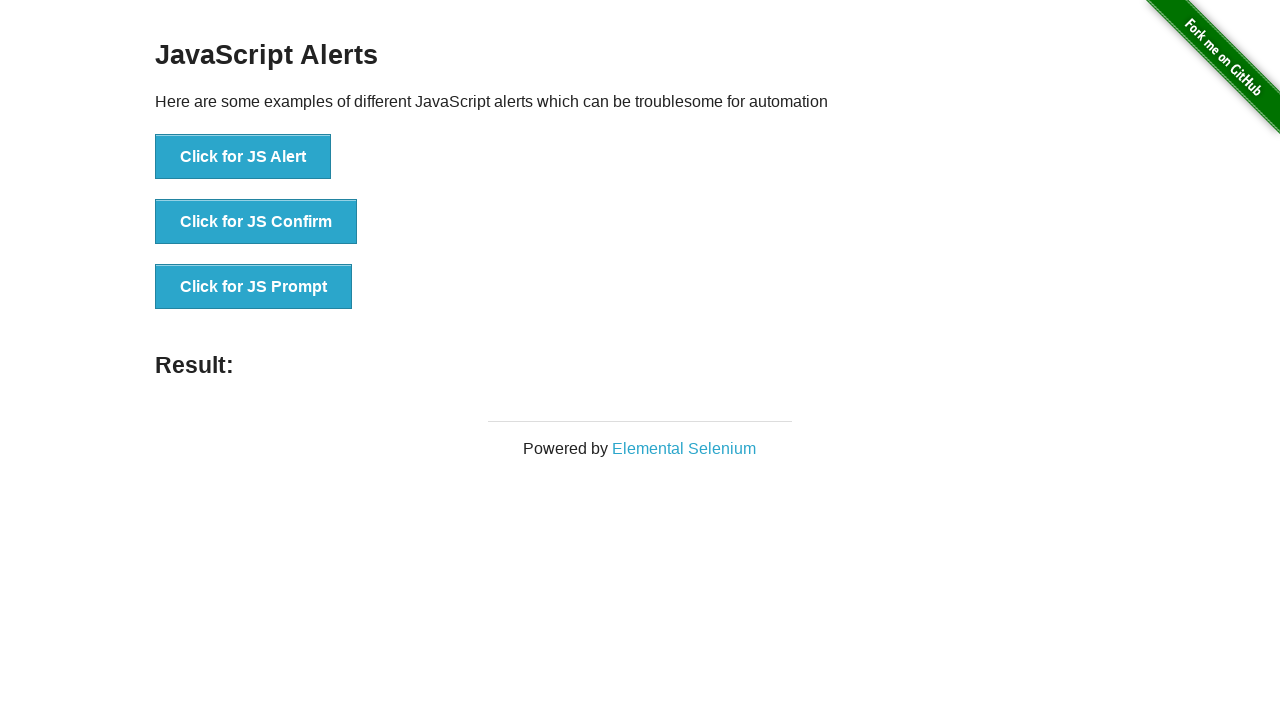

Navigated to JavaScript alerts page
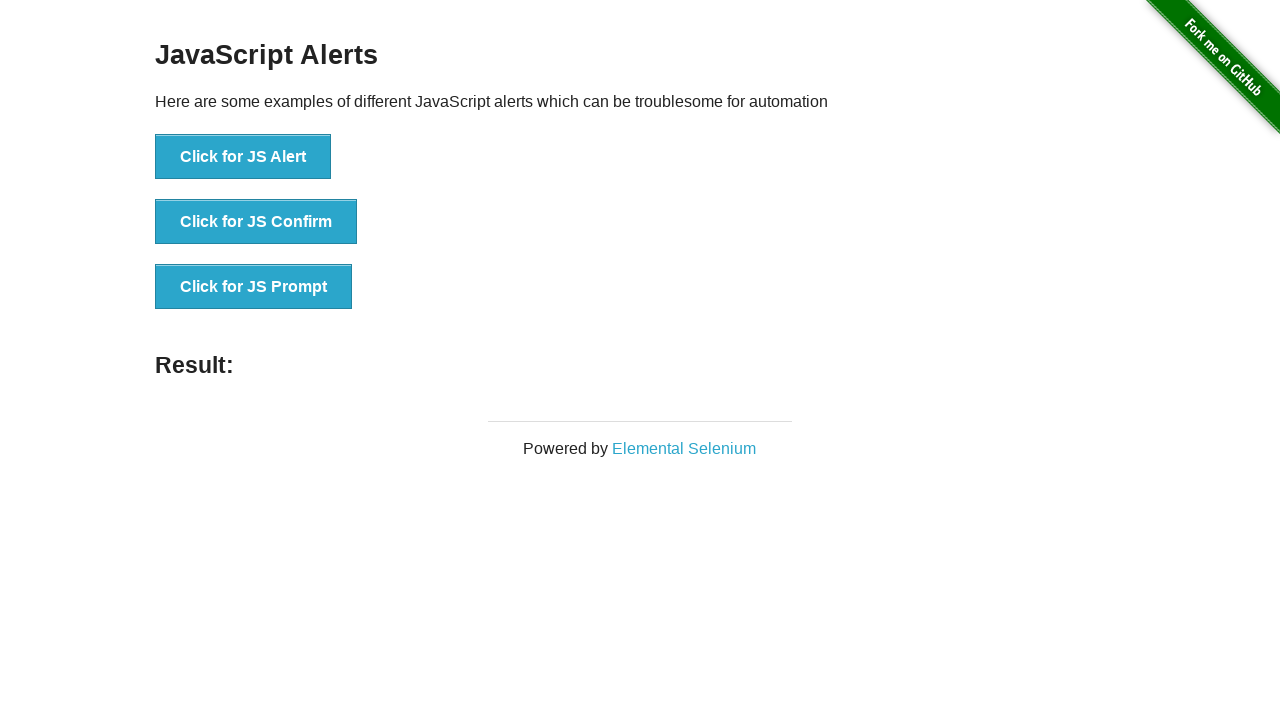

Clicked button to trigger JavaScript alert at (243, 157) on xpath=//button[@onclick='jsAlert()']
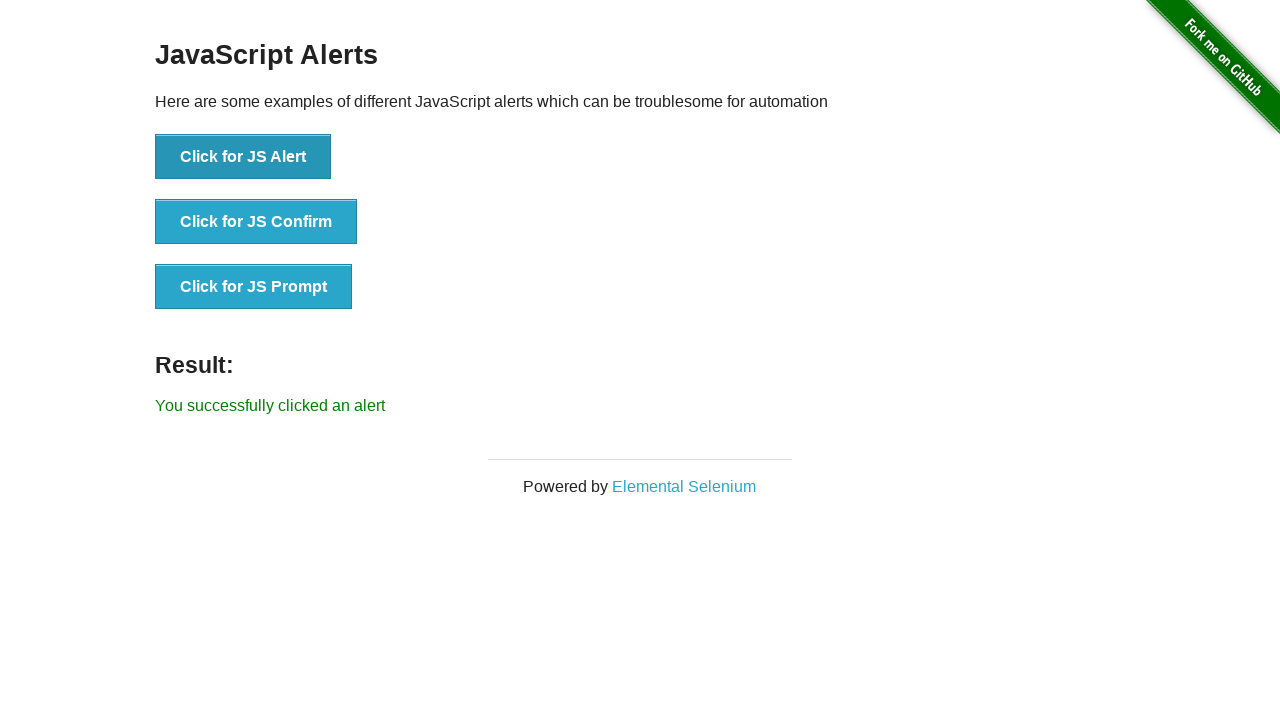

Set up dialog handler to accept the alert
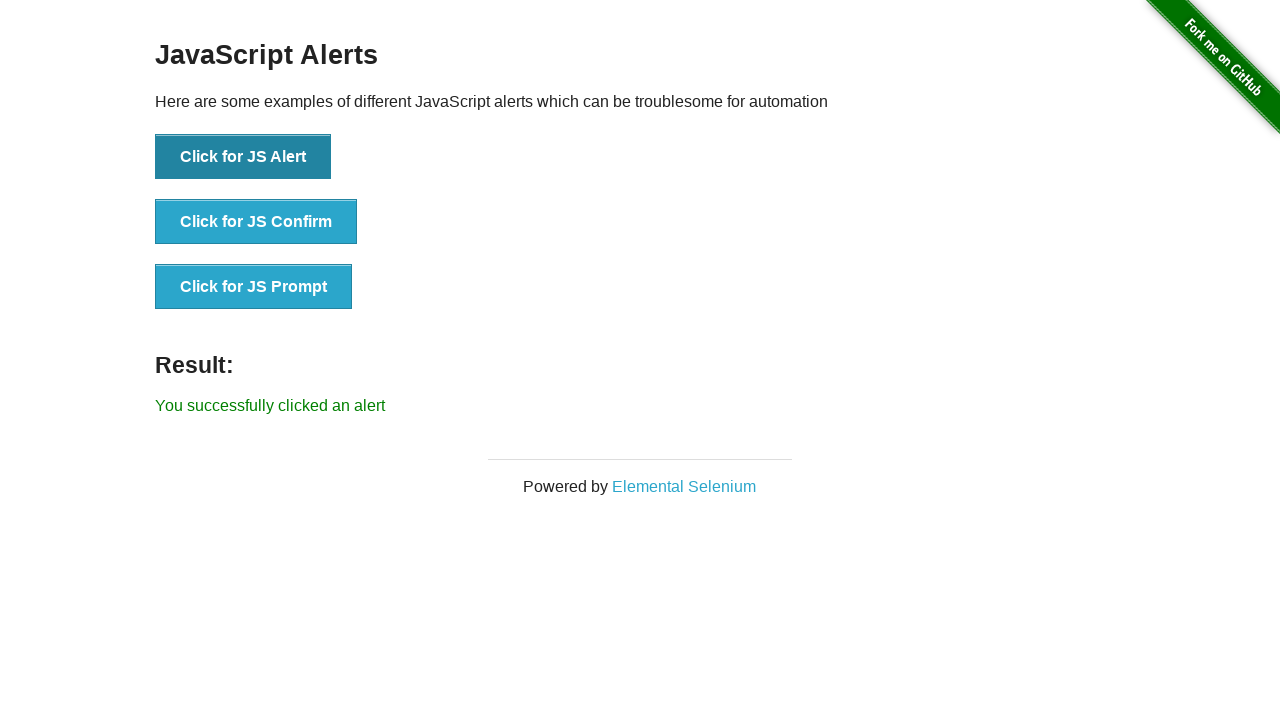

Alert was accepted and result message appeared
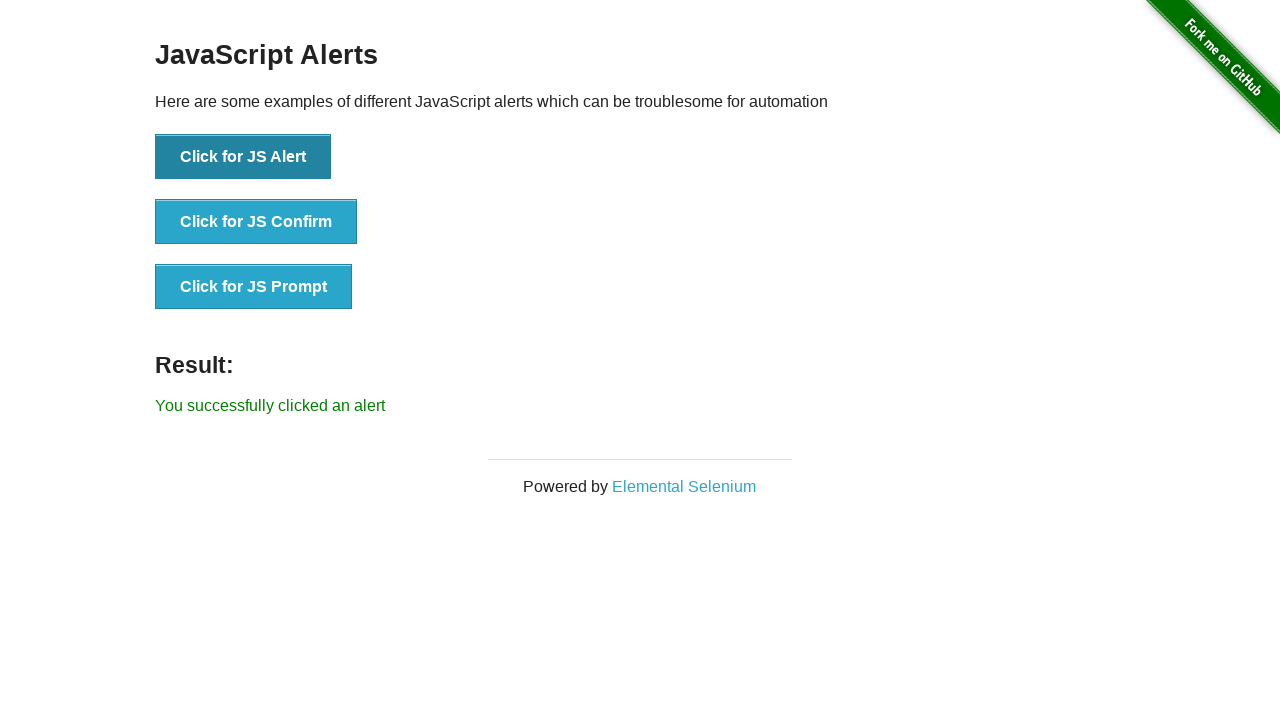

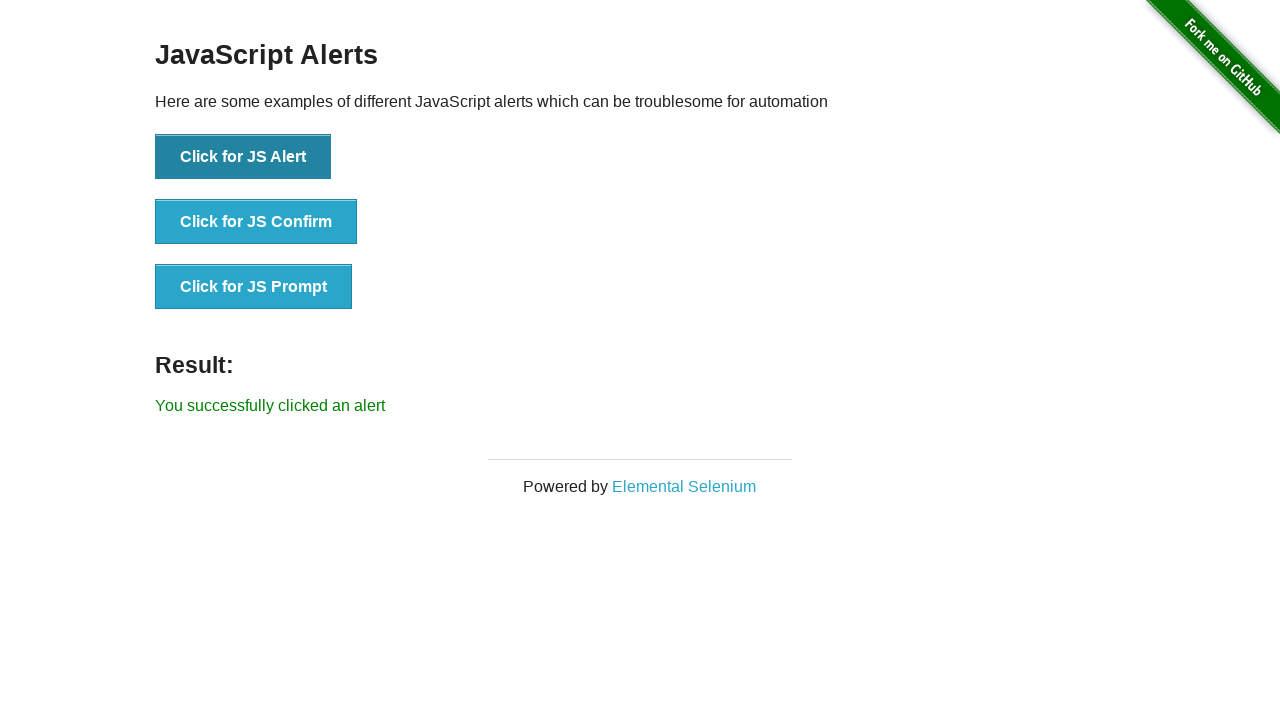